Navigates to Sauce Demo homepage and verifies page elements by checking the username field attributes and retrieving password hint text from the login page.

Starting URL: https://www.saucedemo.com/

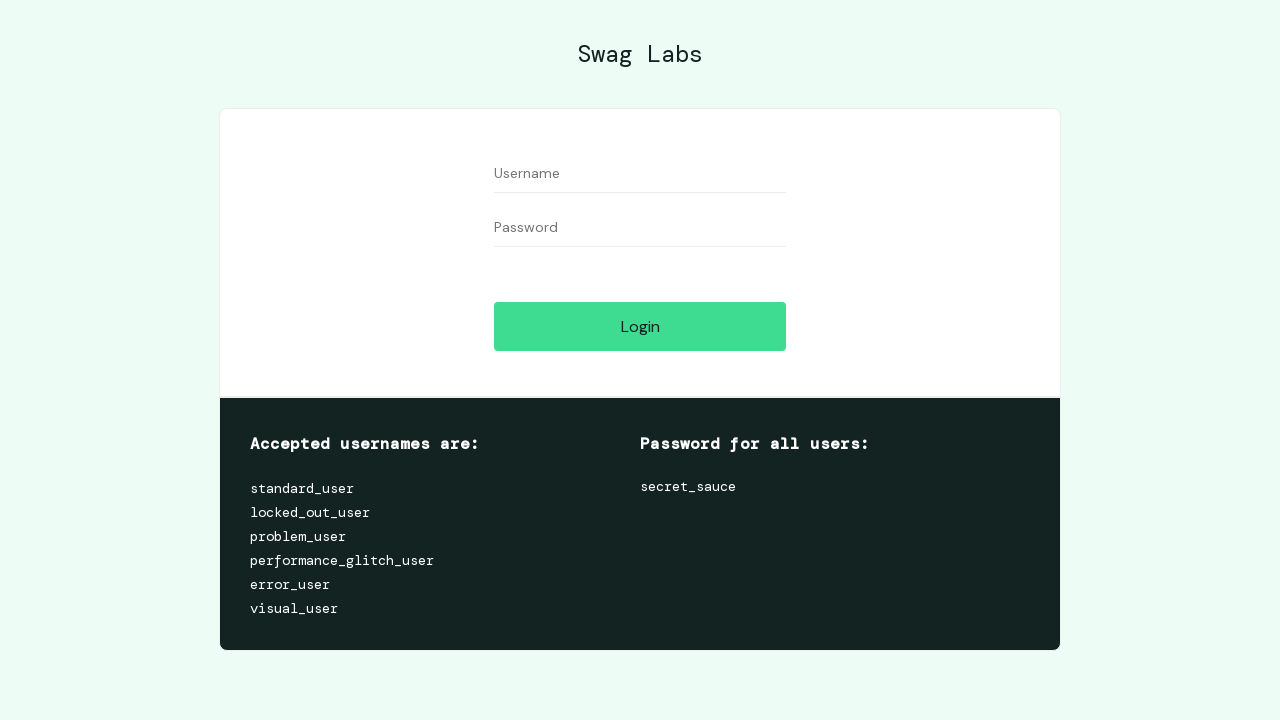

Set viewport size to 1920x1080
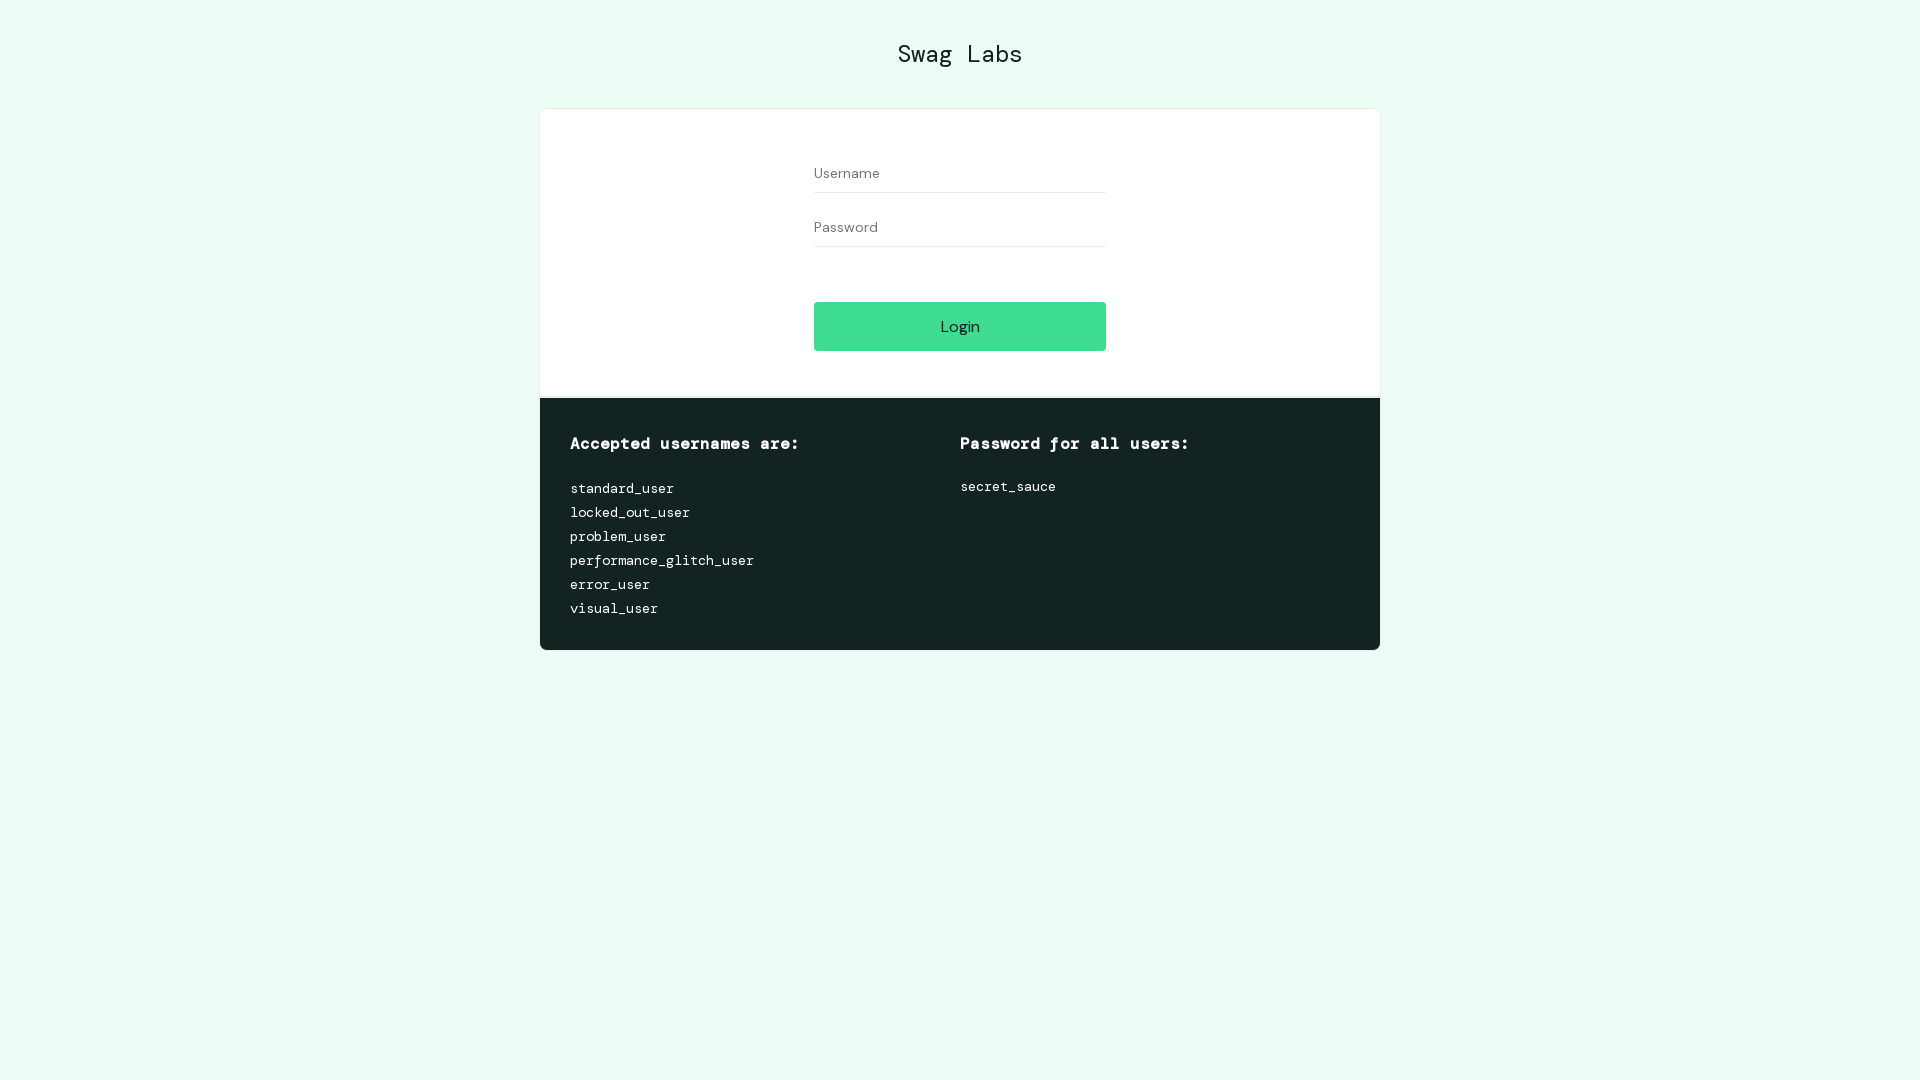

Located username field element
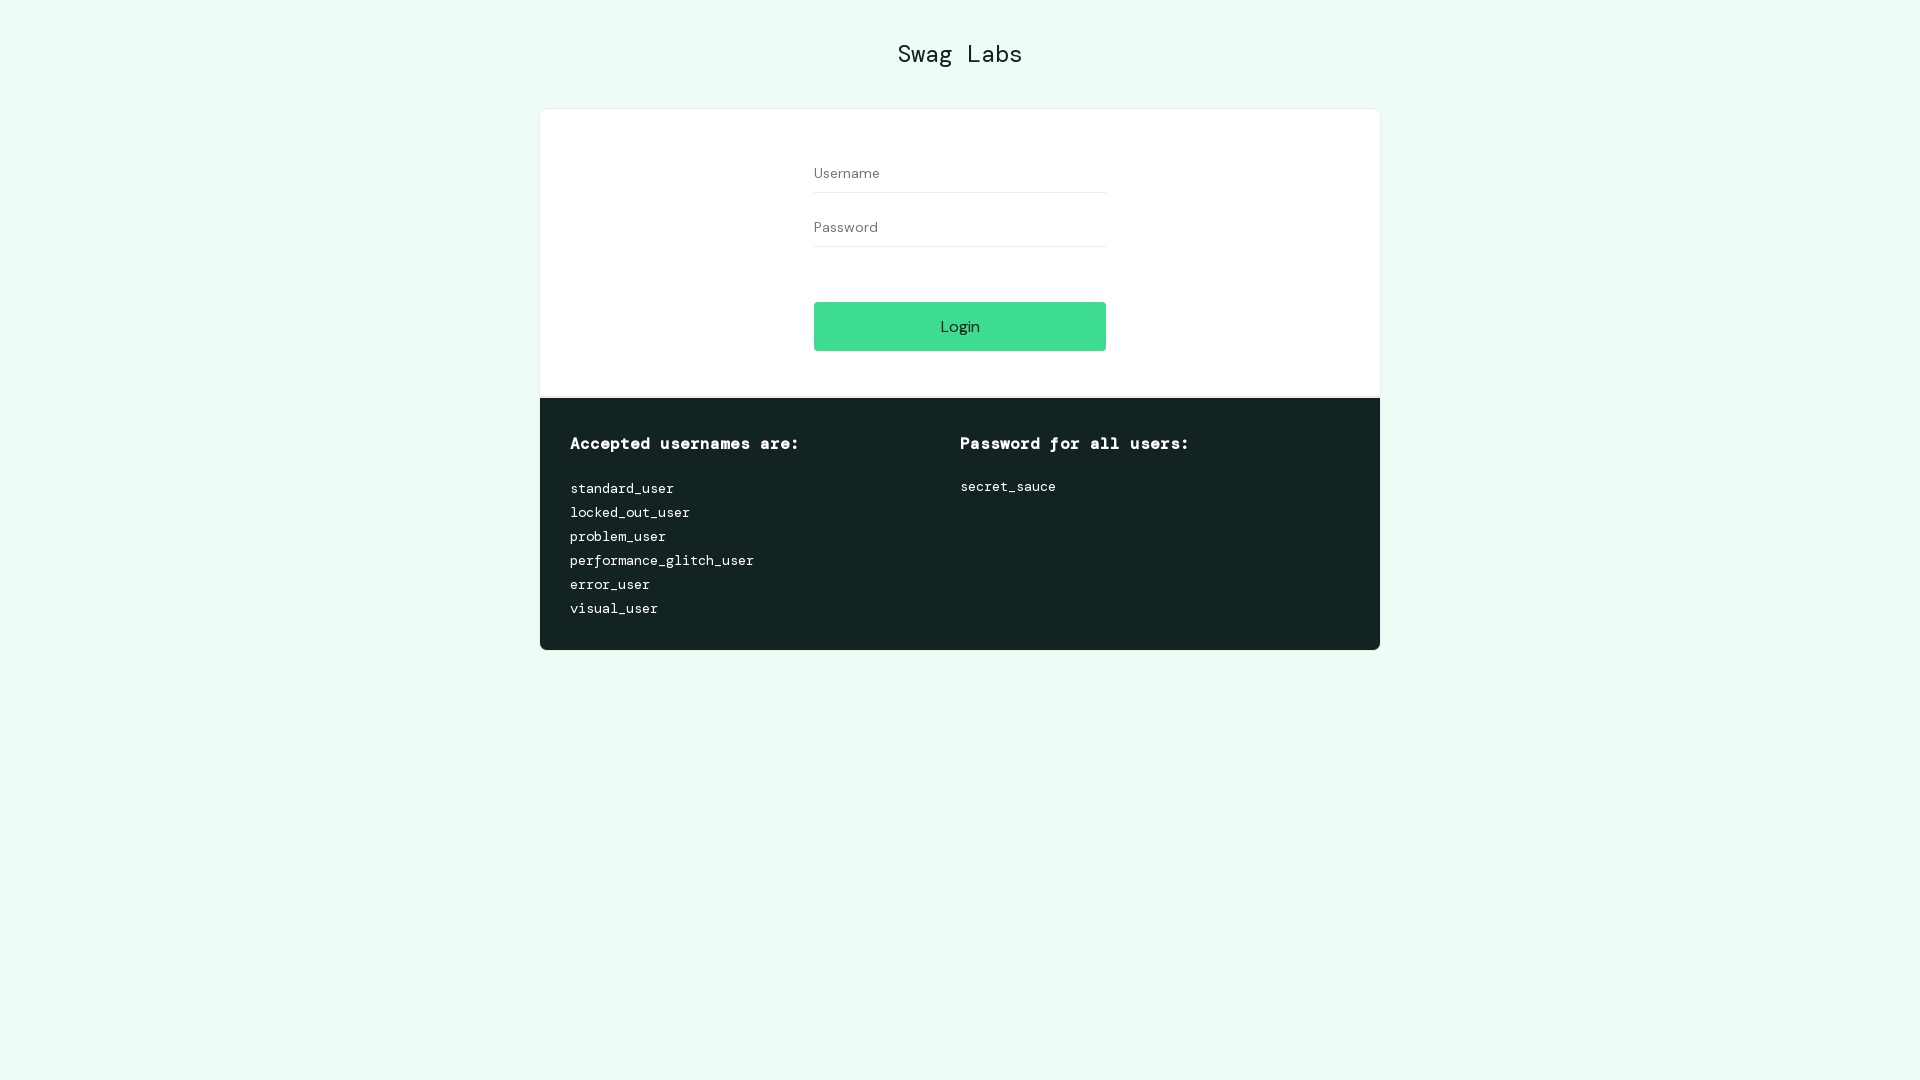

Username field element loaded and ready
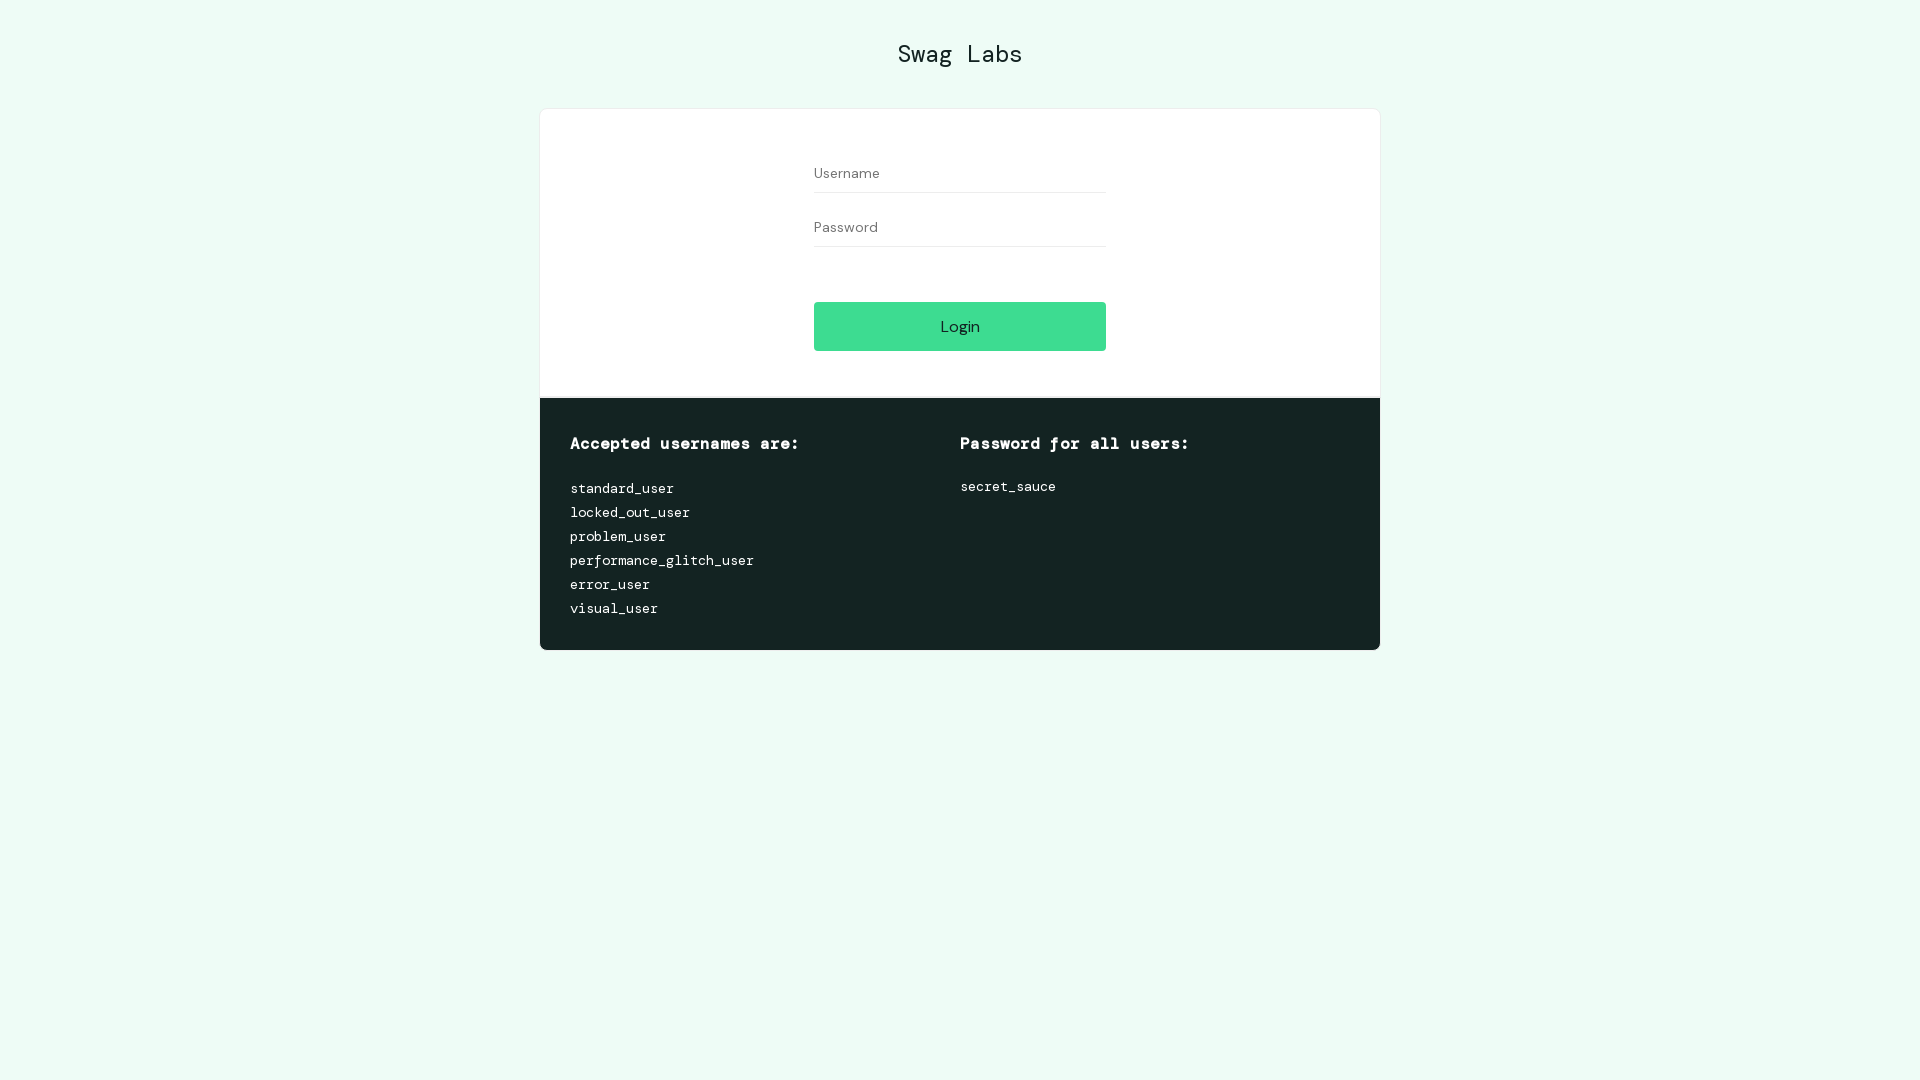

Verified username field is visible
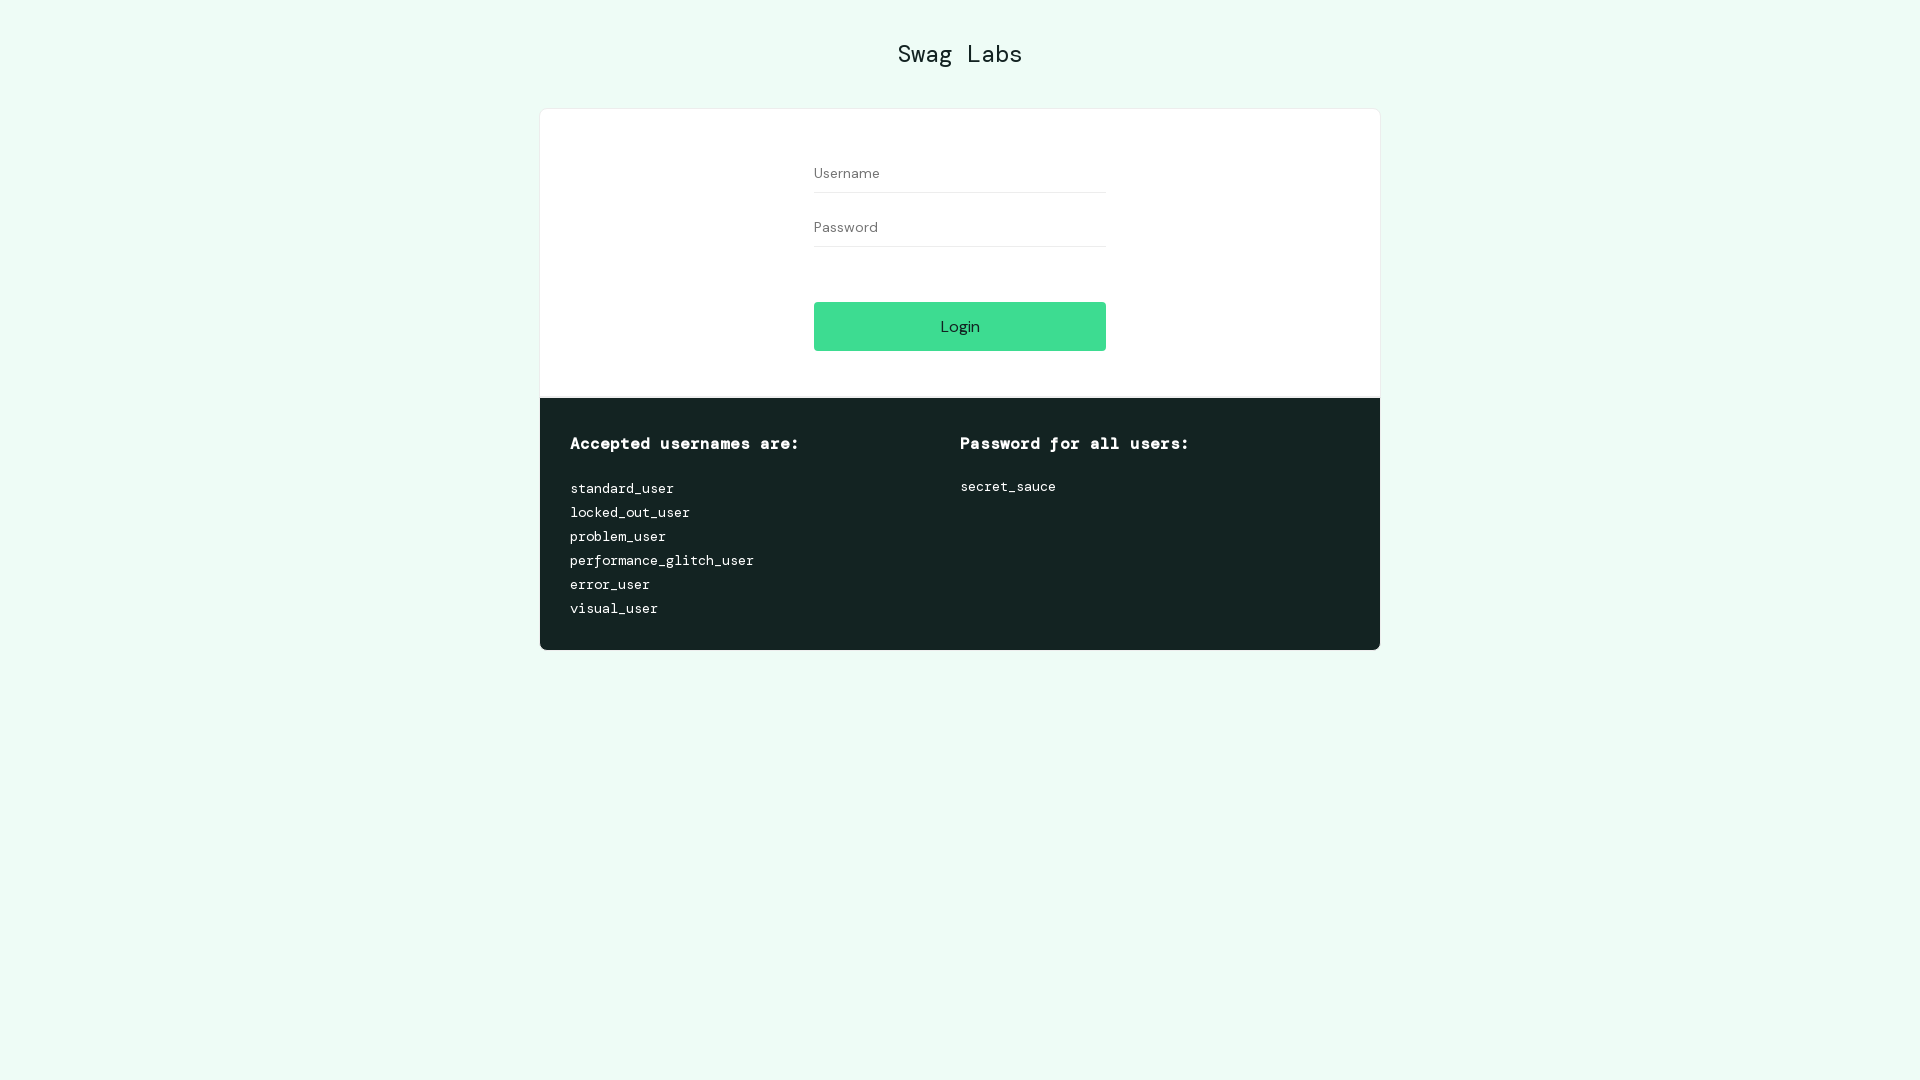

Located password hint element
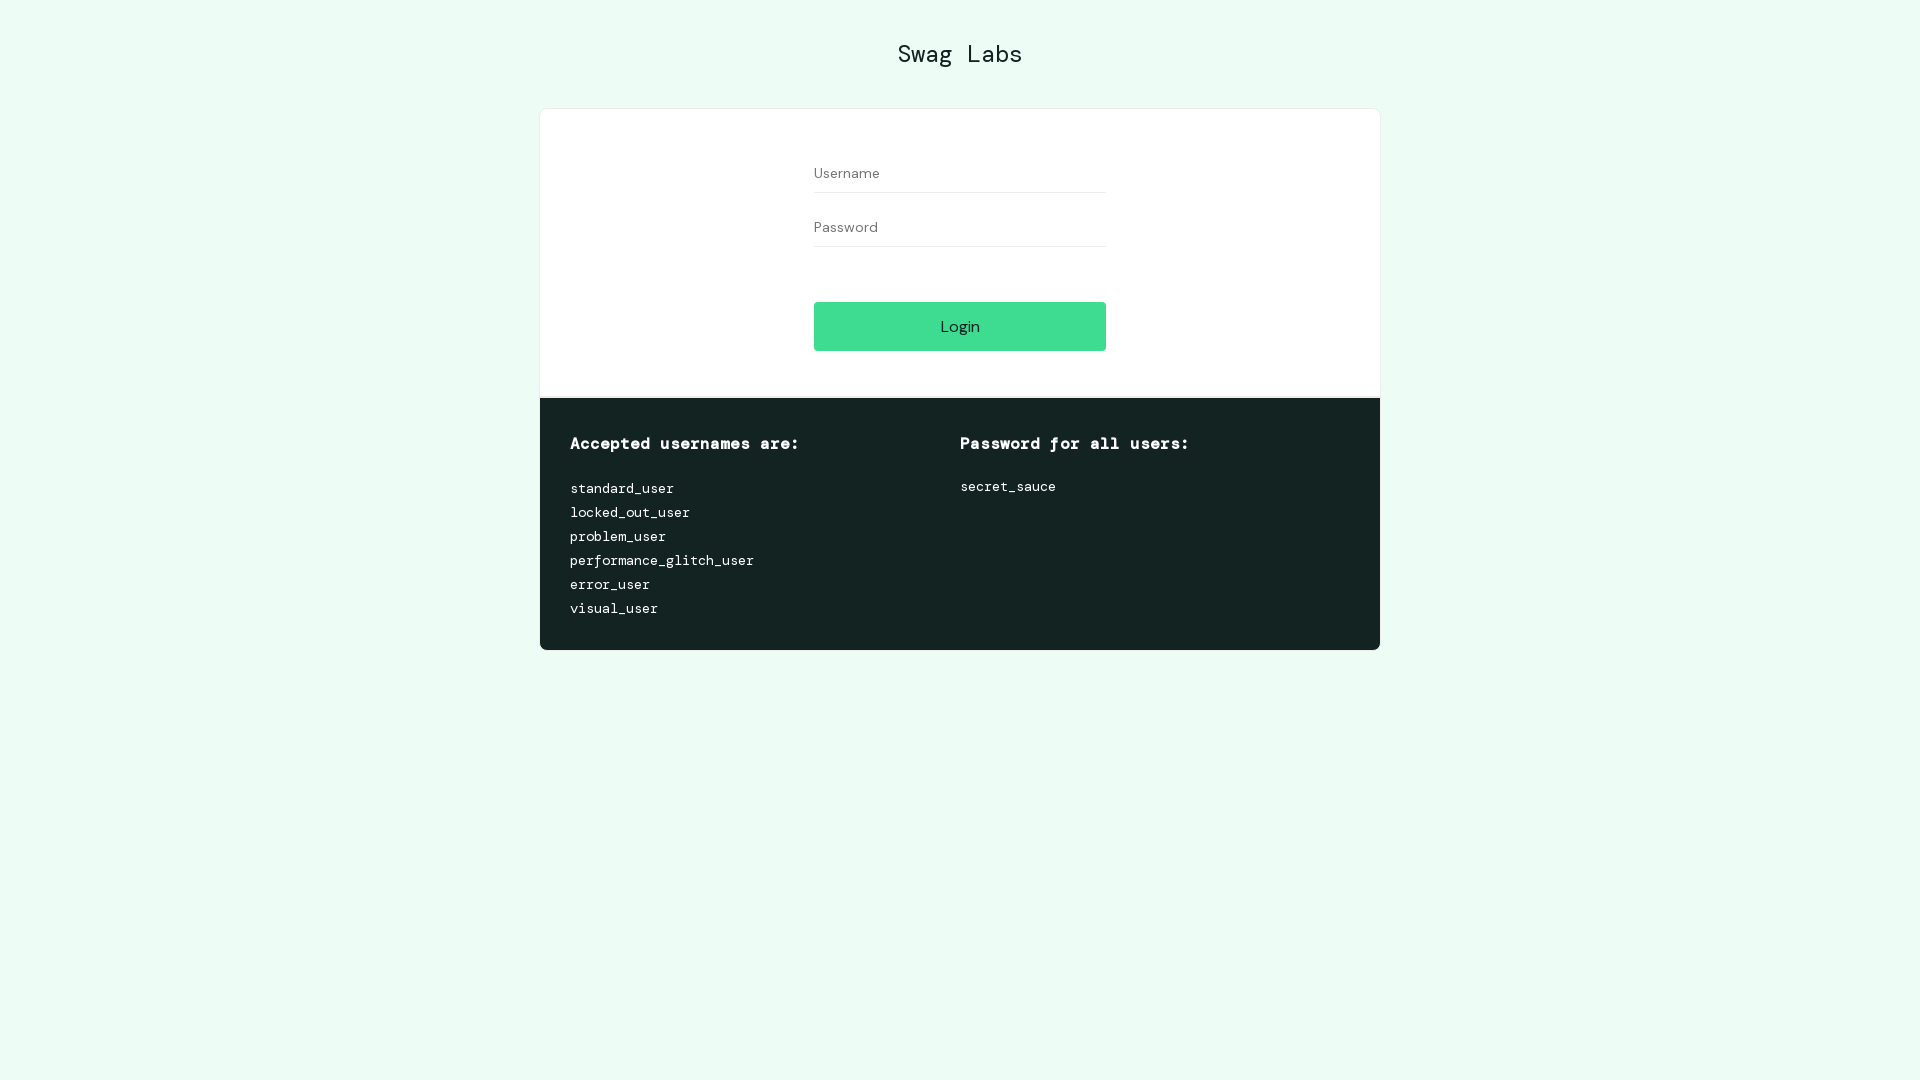

Password hint element loaded and ready
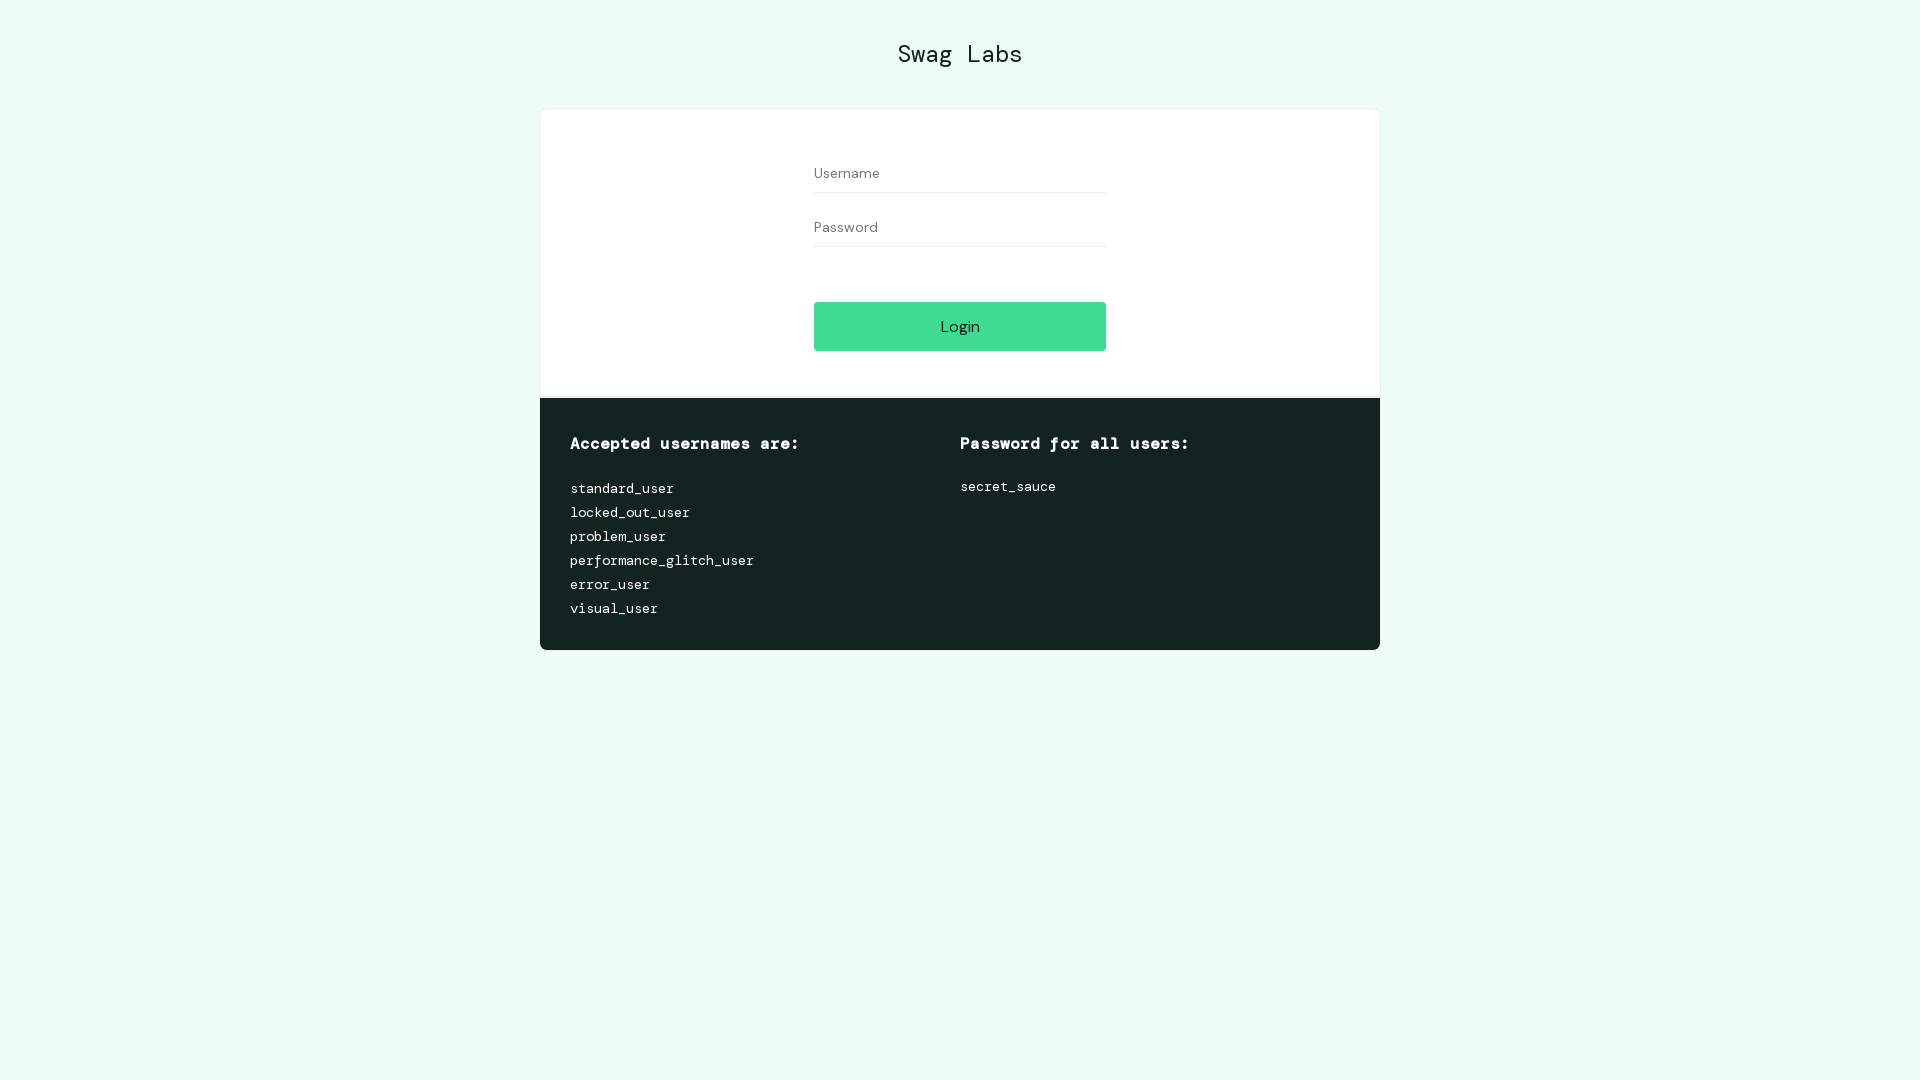

Retrieved password hint text content
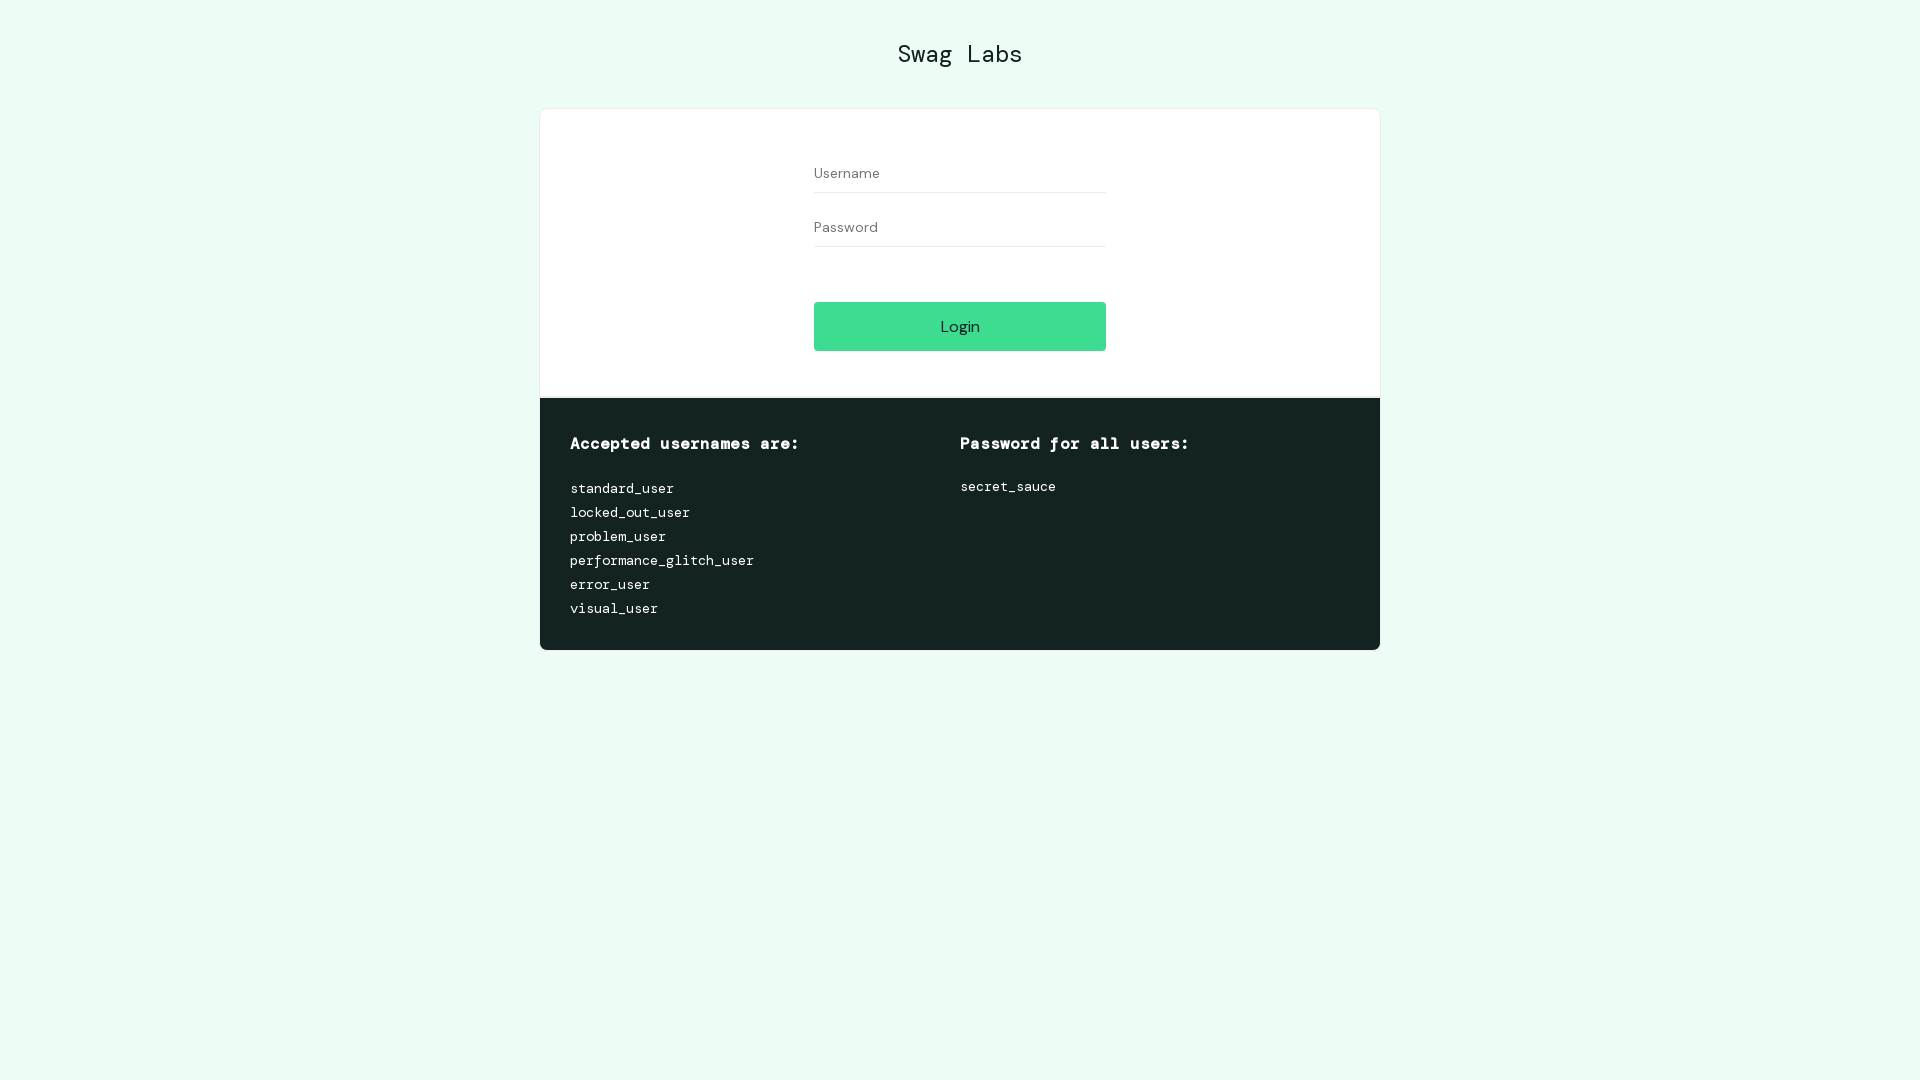

Verified password hint text is not empty
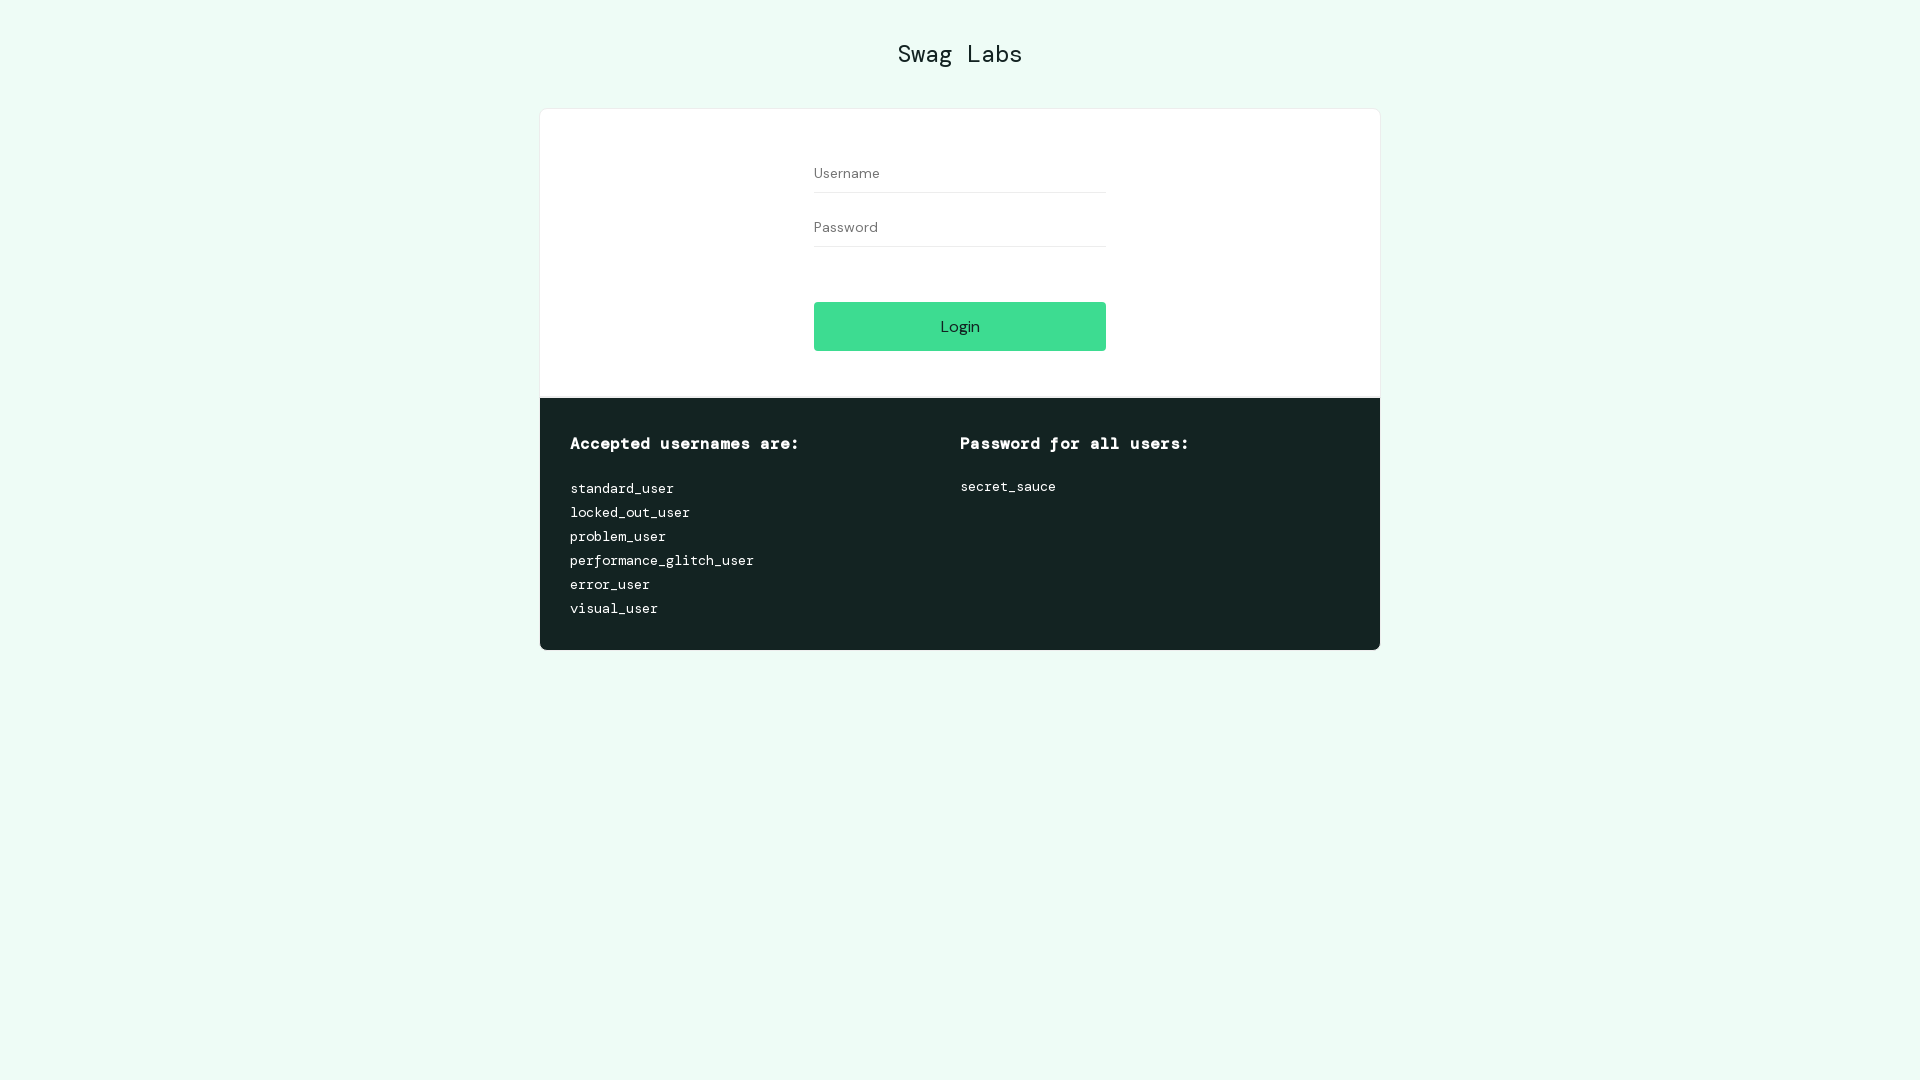

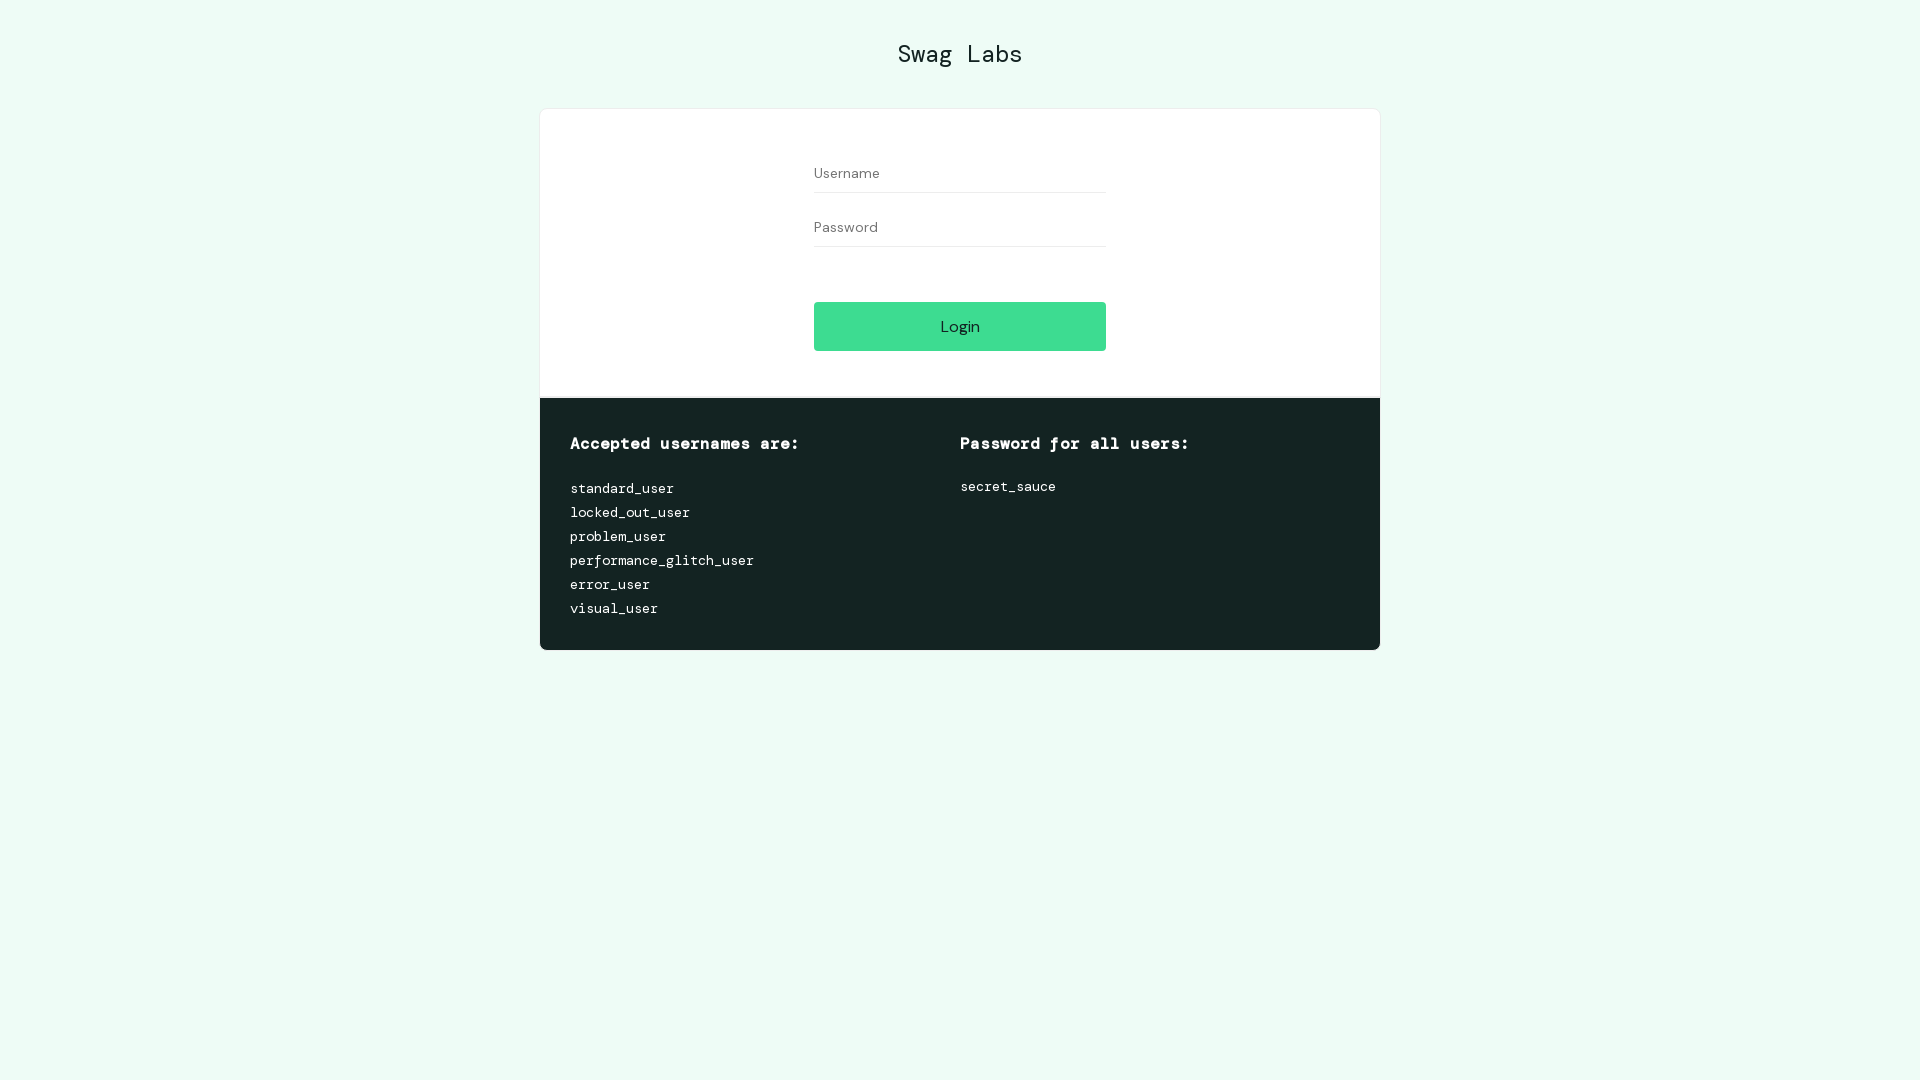